Tests ESPN Cricinfo statistics search by searching for a cricket player, selecting their Test records, and filtering to show all formats

Starting URL: https://stats.espncricinfo.com/ci/engine/stats/index.html?class=1;type=batting

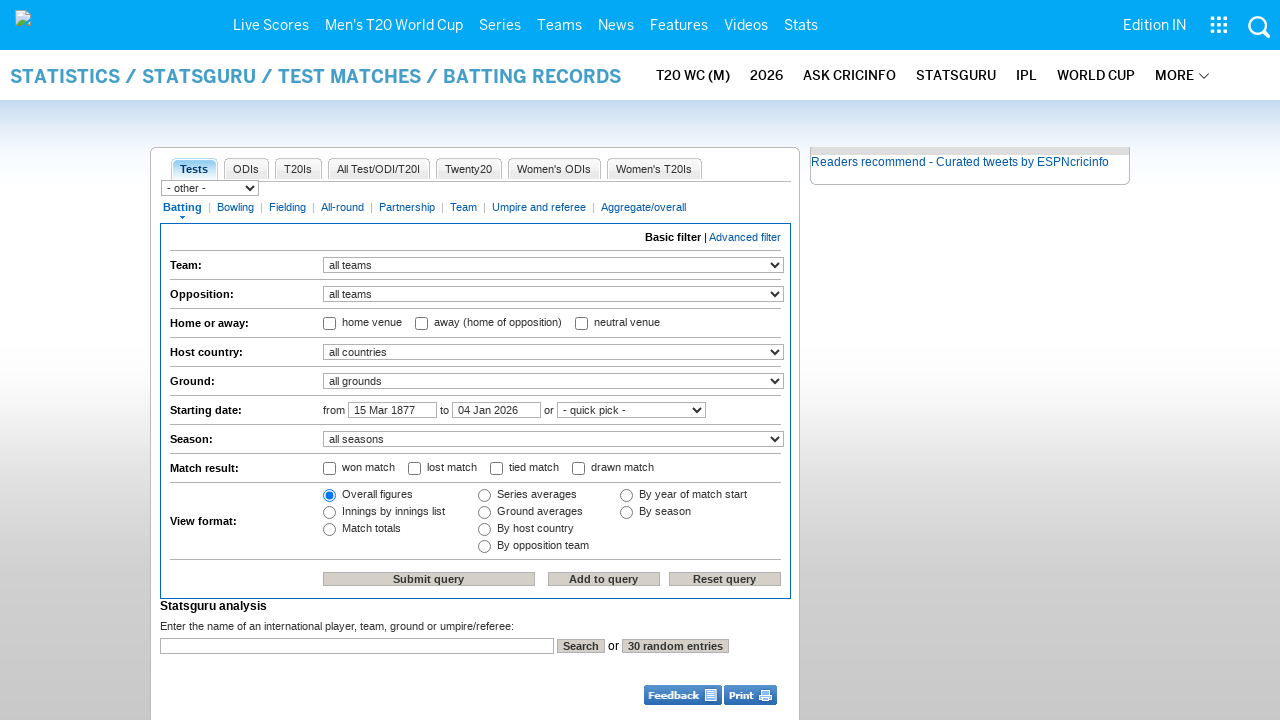

Filled search bar with 'Virat Kohli' on //*[@id='ciHomeContentlhs']/div[3]/div[3]/form/input[1]
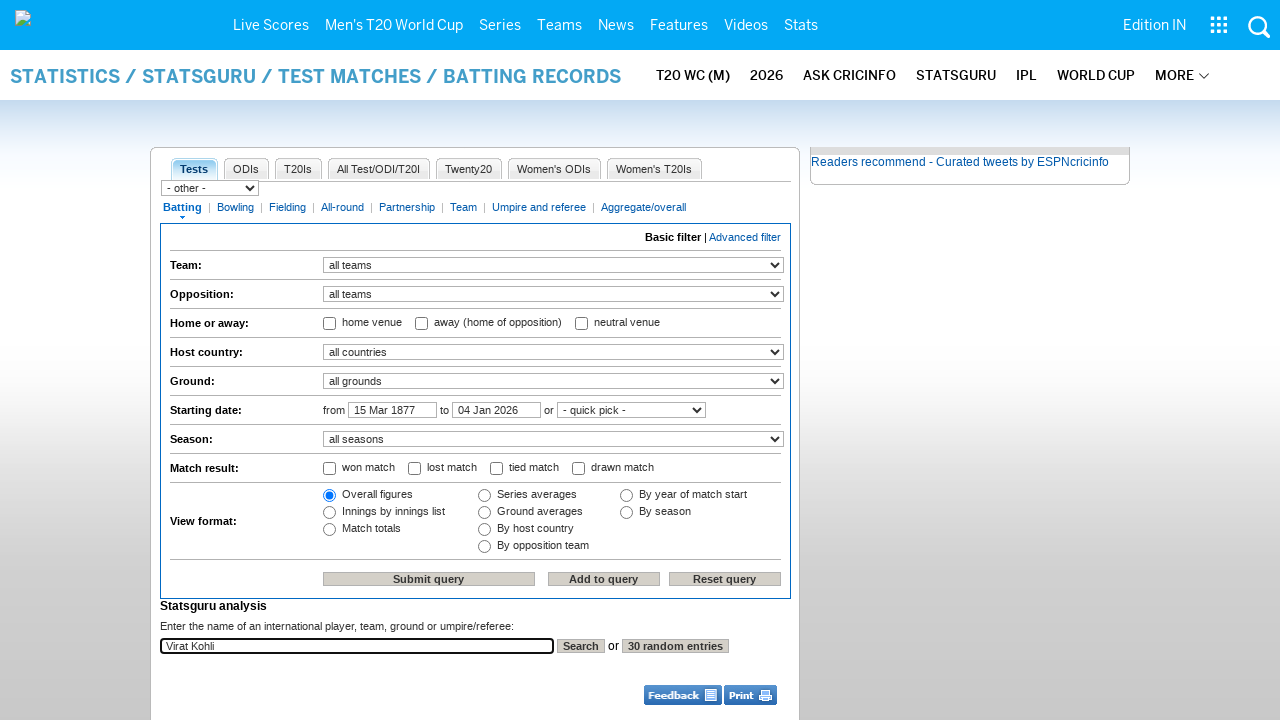

Clicked search button at (581, 646) on xpath=//*[@id='ciHomeContentlhs']/div[3]/div[3]/form/input[2]
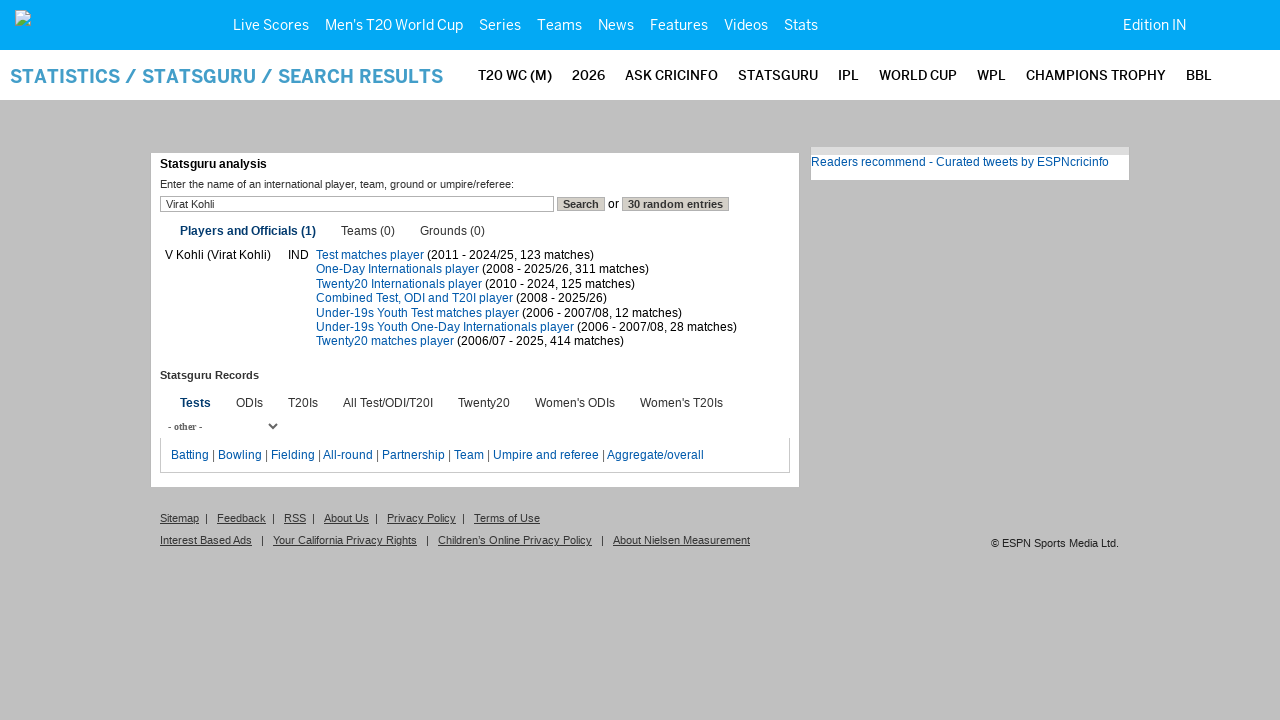

Search results loaded with player data
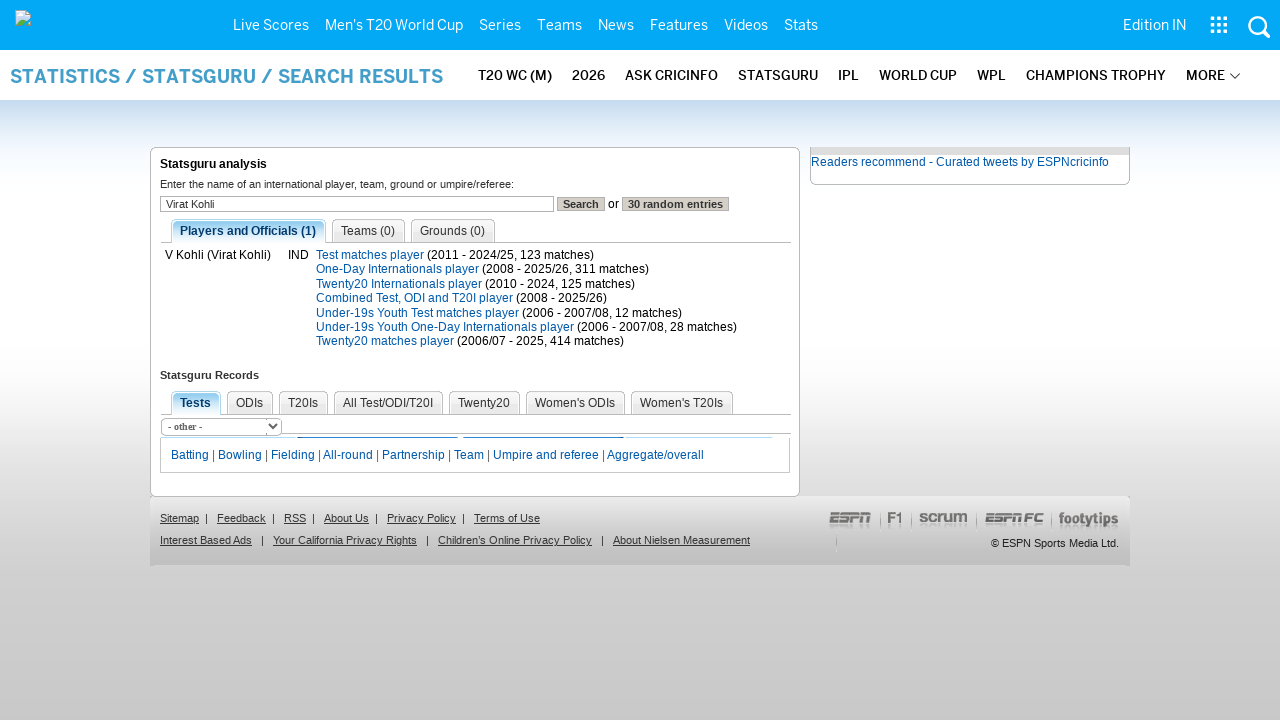

Clicked on Test records link for Virat Kohli at (370, 255) on xpath=//*[@id="gurusearch_player"]/table/tbody/tr/td[3]/a[1]
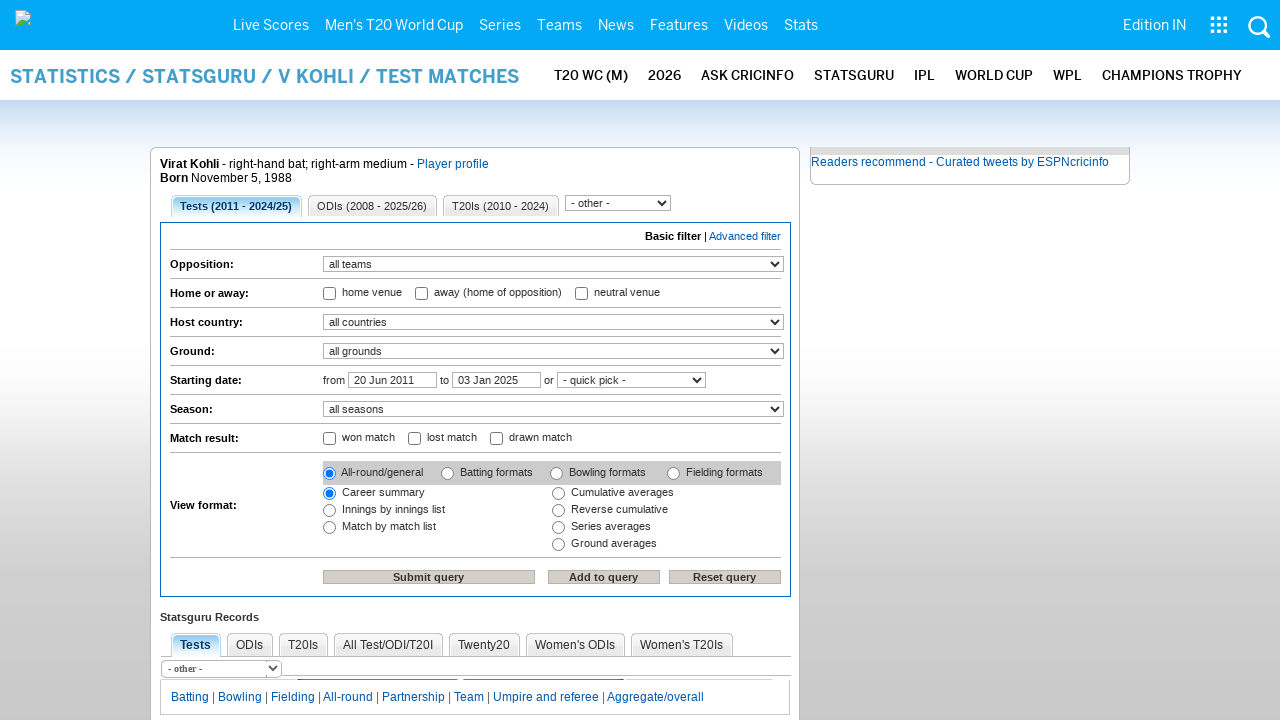

Format filter dropdown is visible
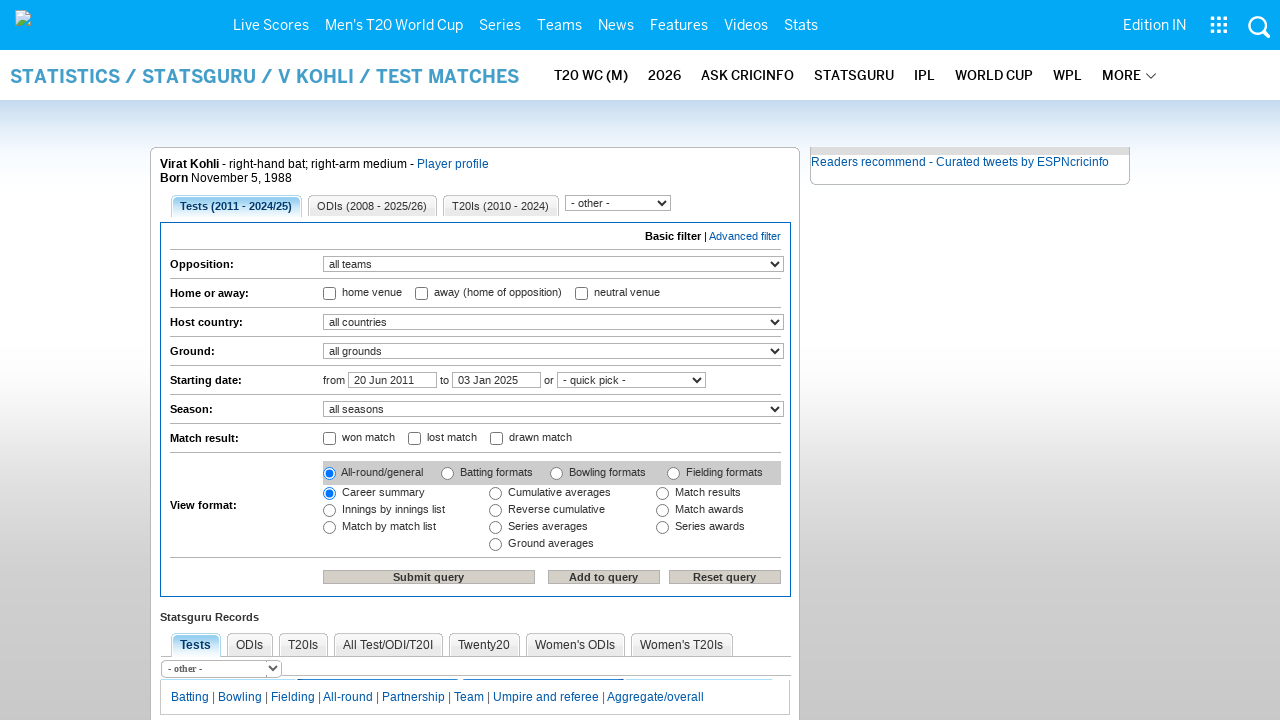

Selected 'All Test/ODI/T20I' from format dropdown on //*[@id="ciHomeContentlhs"]/div[3]/div/div[1]/select
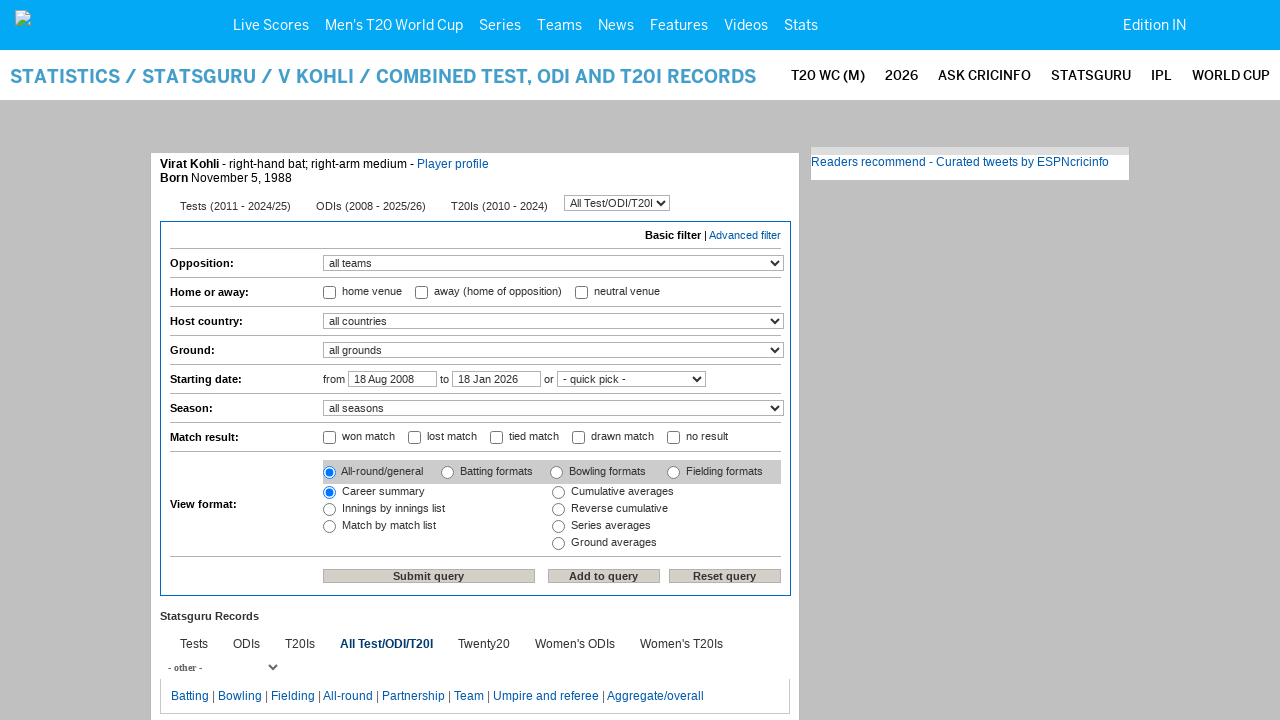

Clicked submit button to filter cricket statistics at (429, 576) on xpath=//*[@id='ciHomeContentlhs']/div[3]/div/table[1]/tbody/tr/td/table/tbody/tr
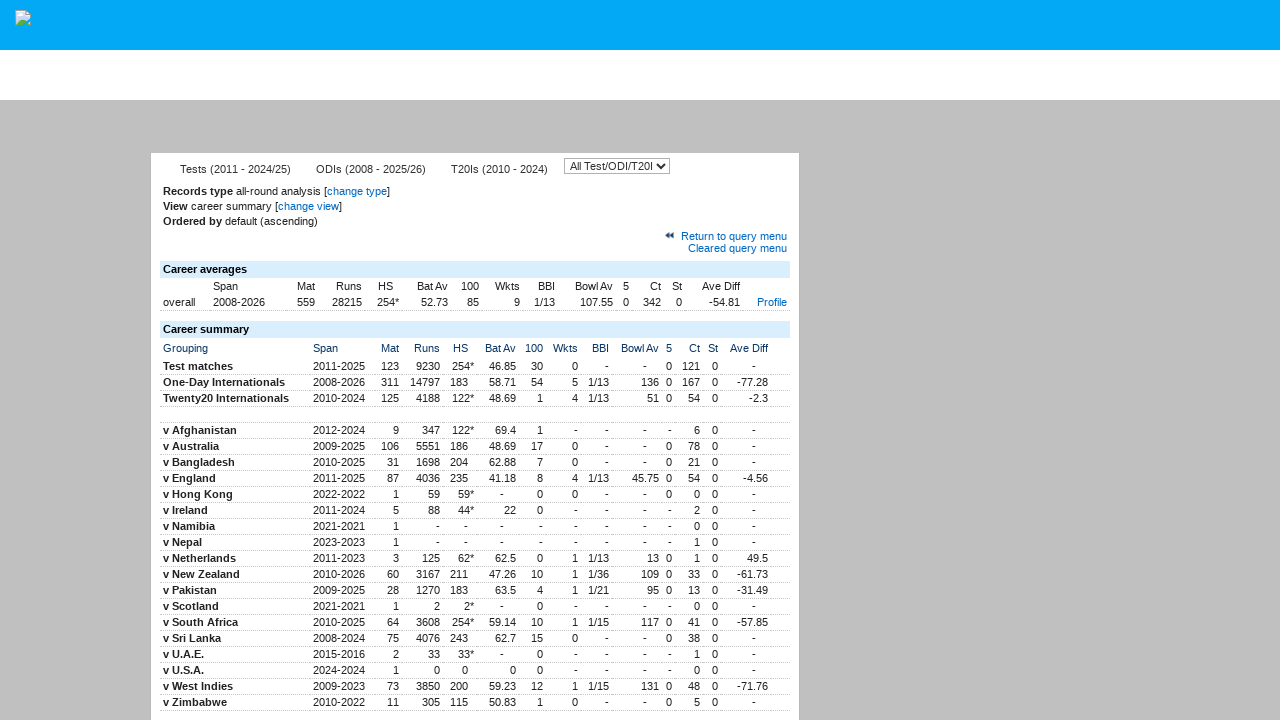

Cricket statistics results loaded successfully
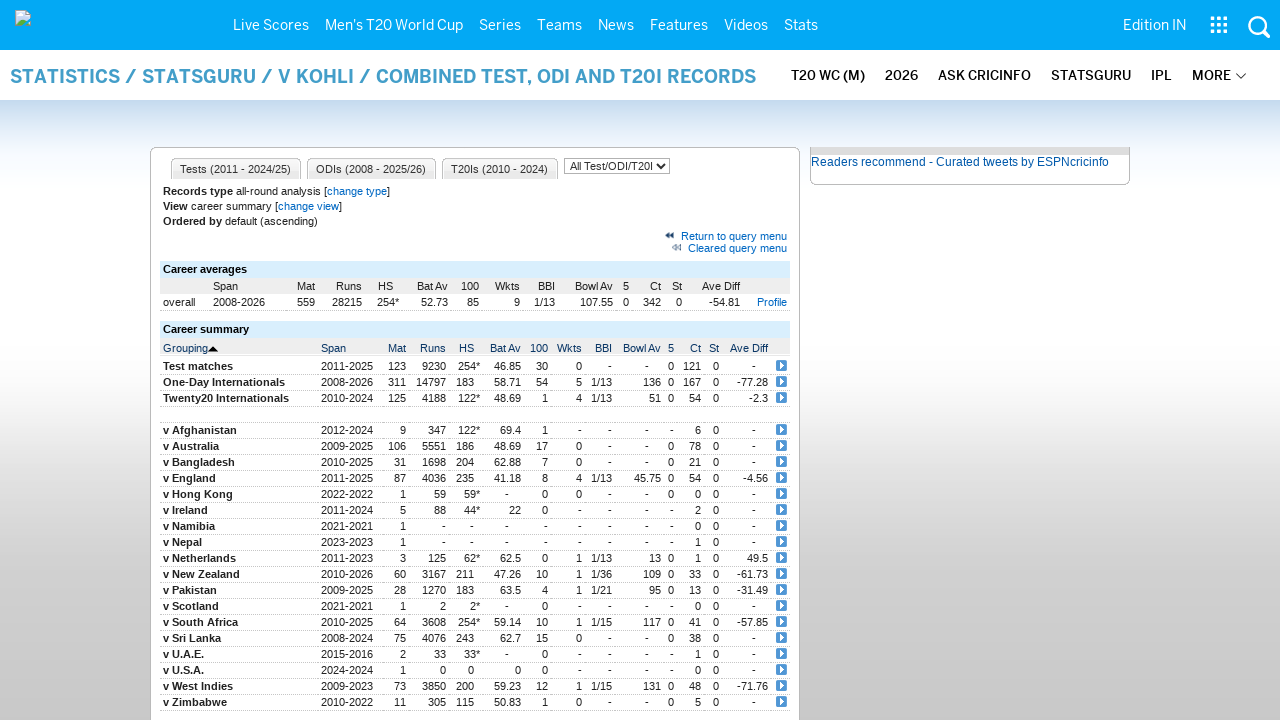

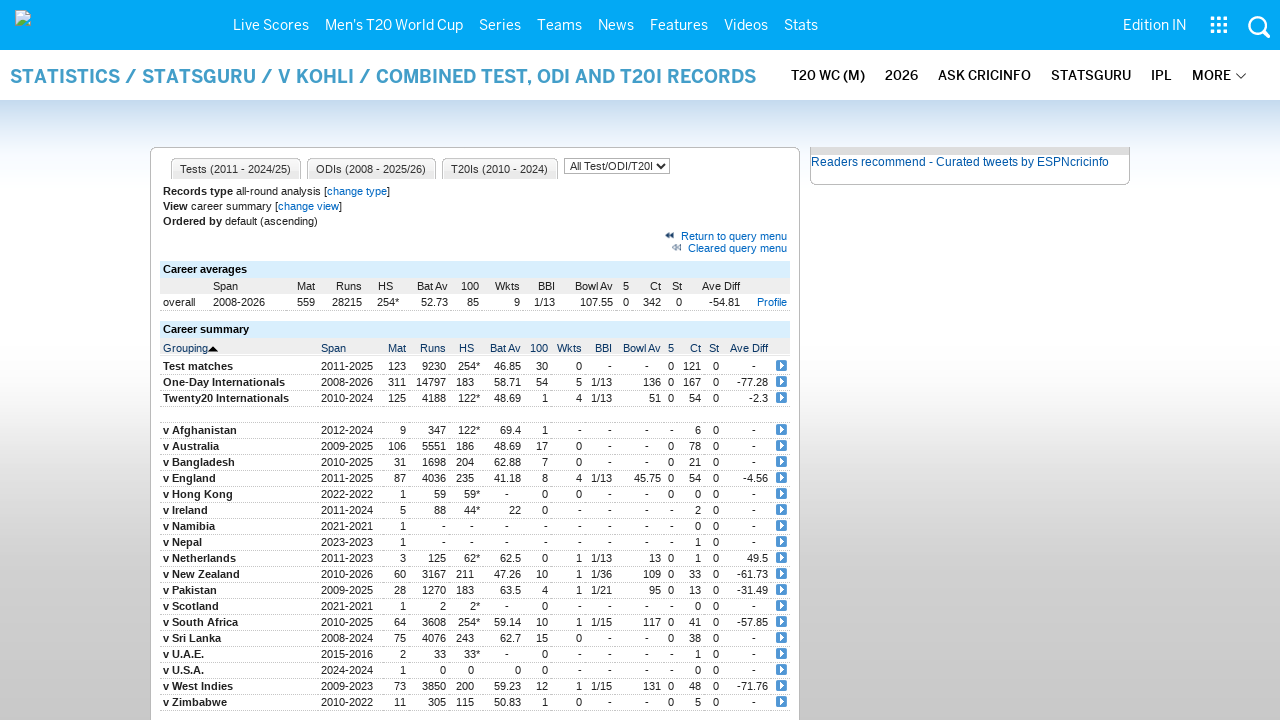